Tests radio button functionality by selecting different options and verifying the selection result

Starting URL: https://demoqa.com/radio-button

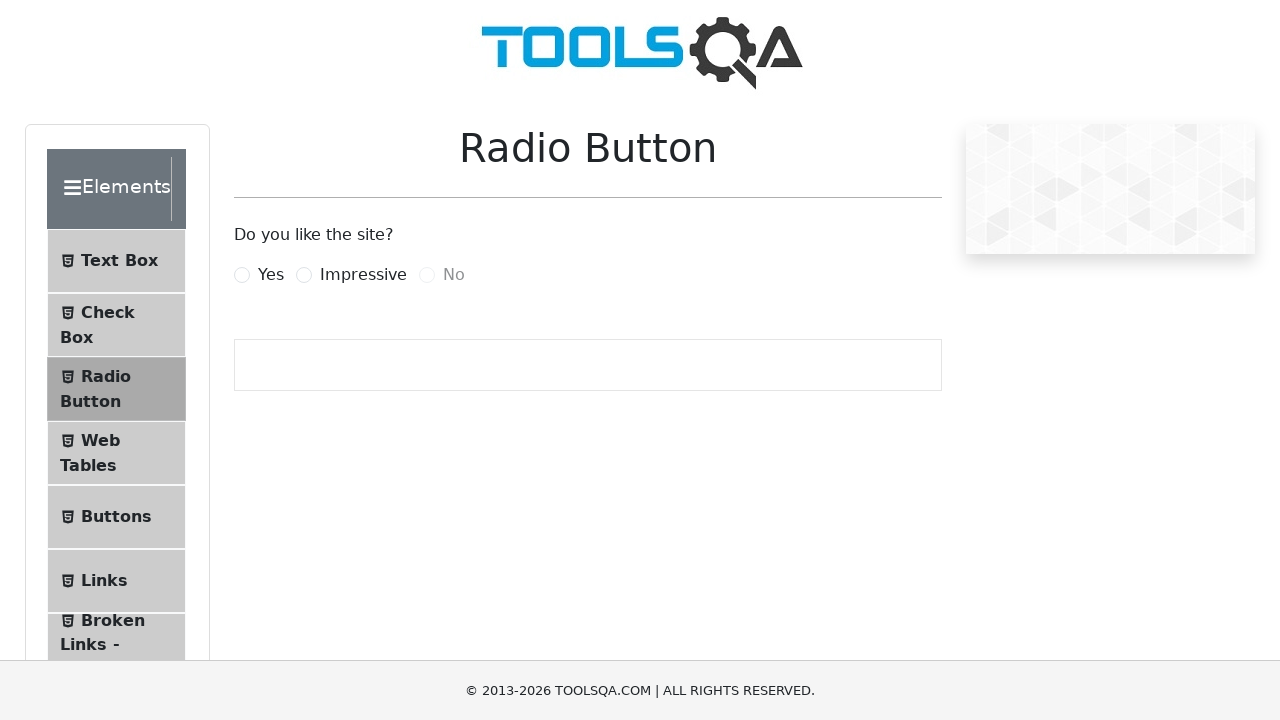

Clicked 'Yes' radio button at (271, 275) on xpath=//label[@for='yesRadio']
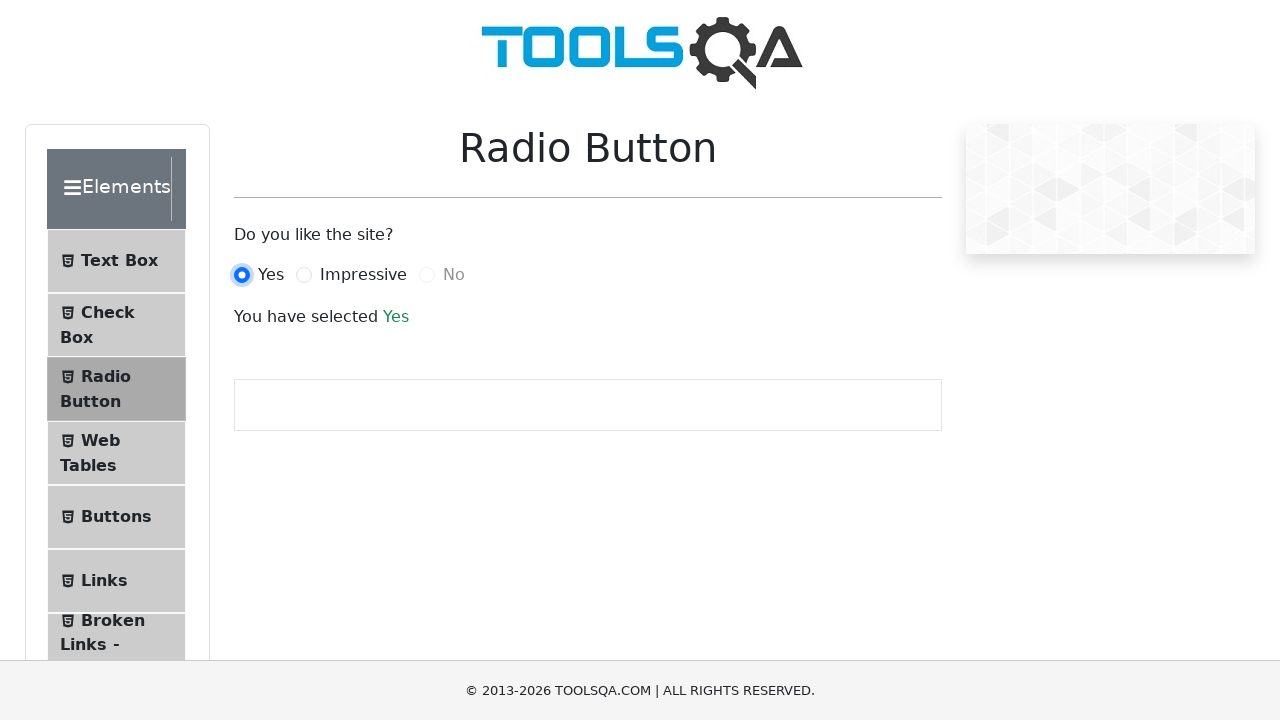

Verified result text appeared after selecting 'Yes'
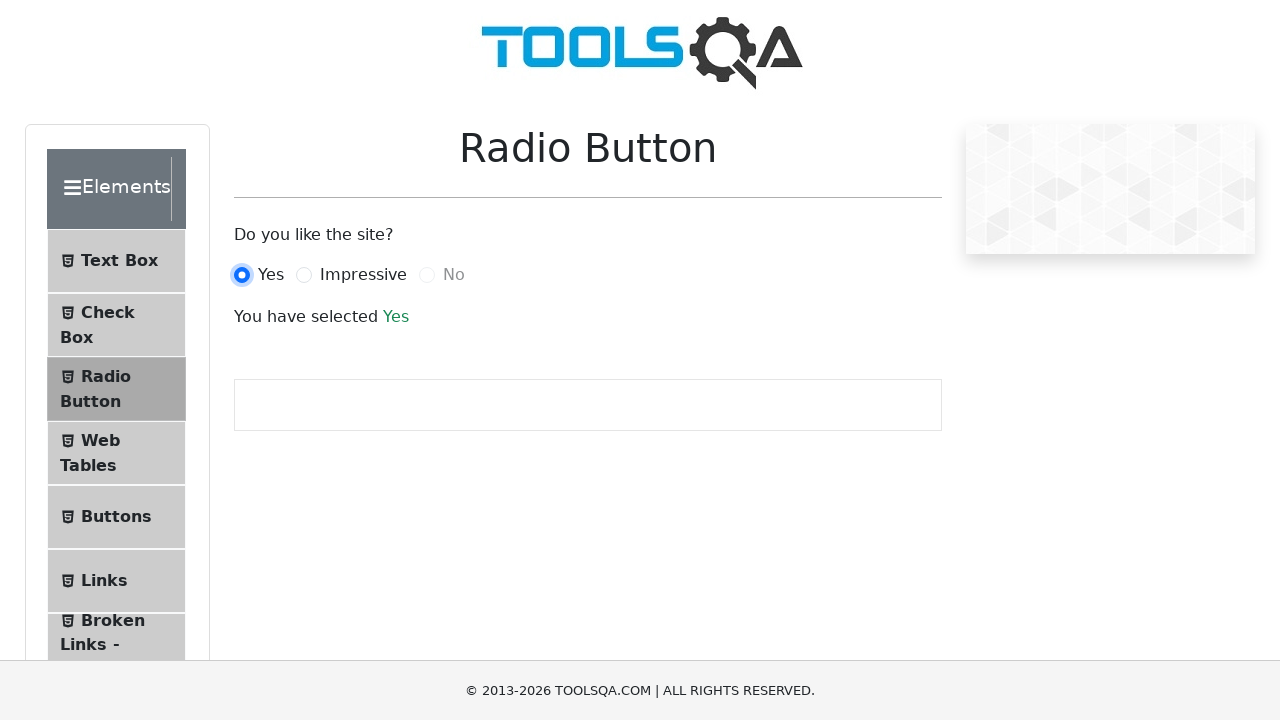

Clicked 'Impressive' radio button at (363, 275) on xpath=//label[@for='impressiveRadio']
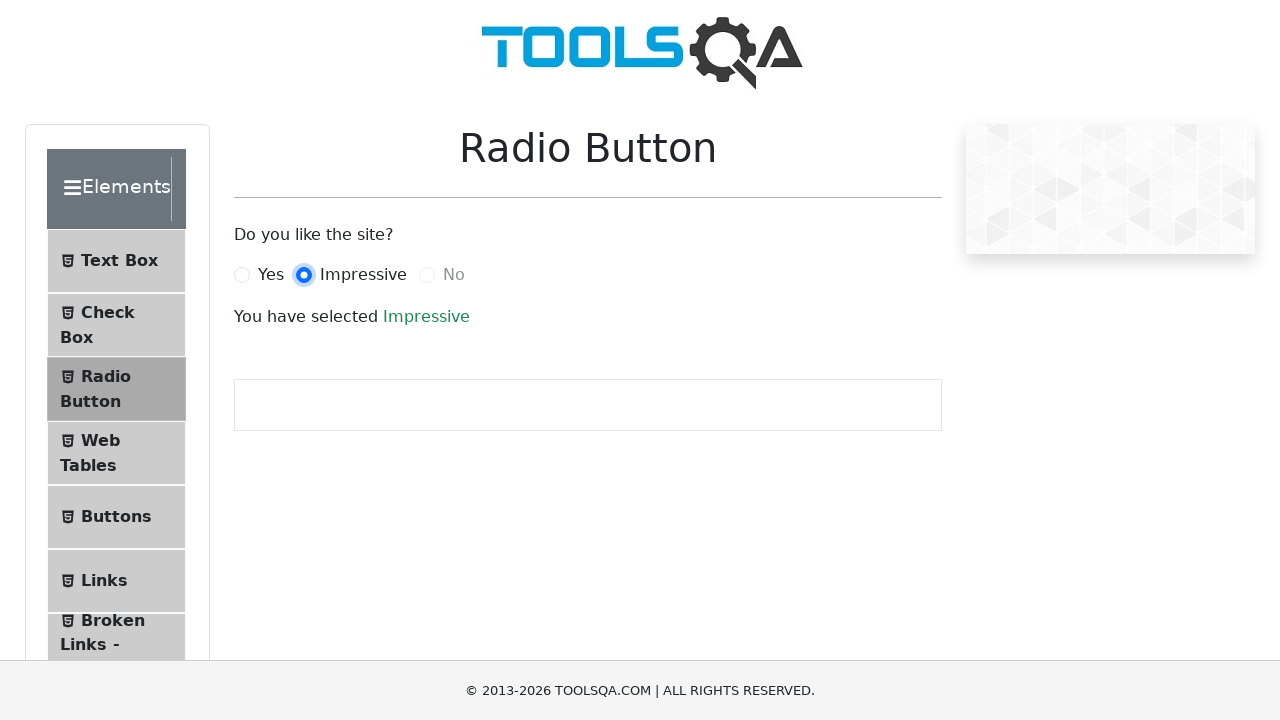

Verified result text updated after selecting 'Impressive'
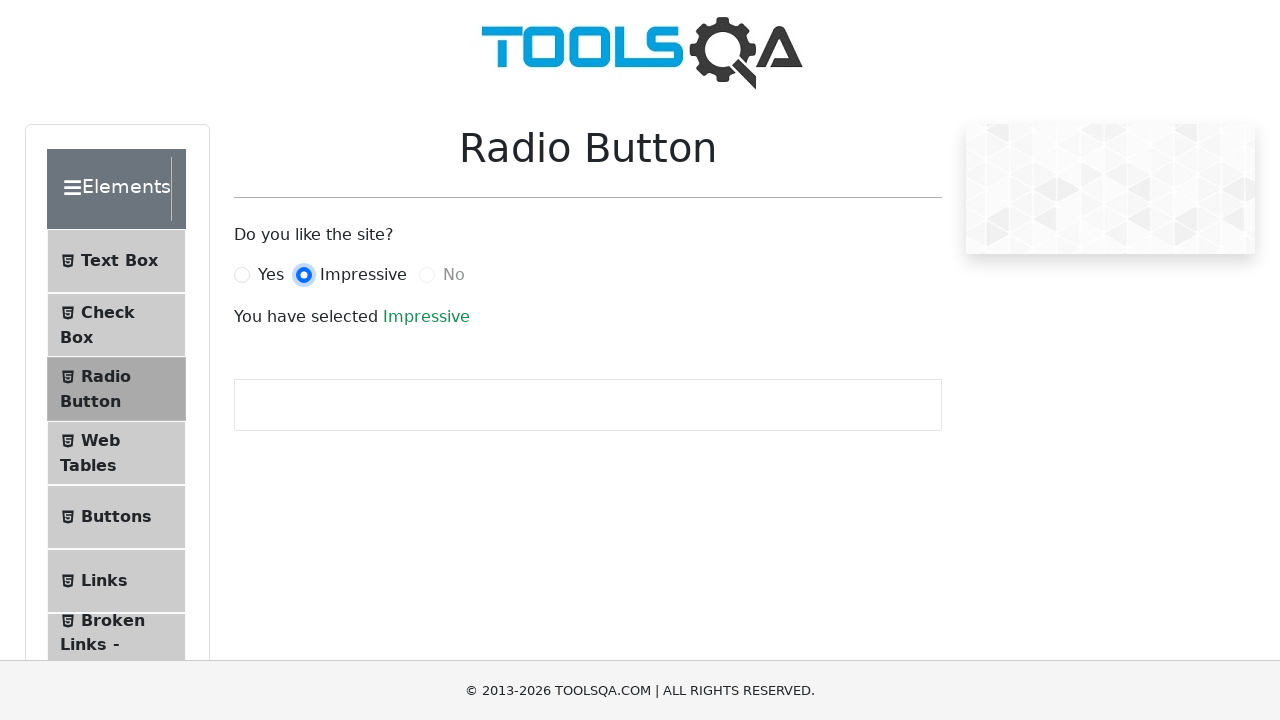

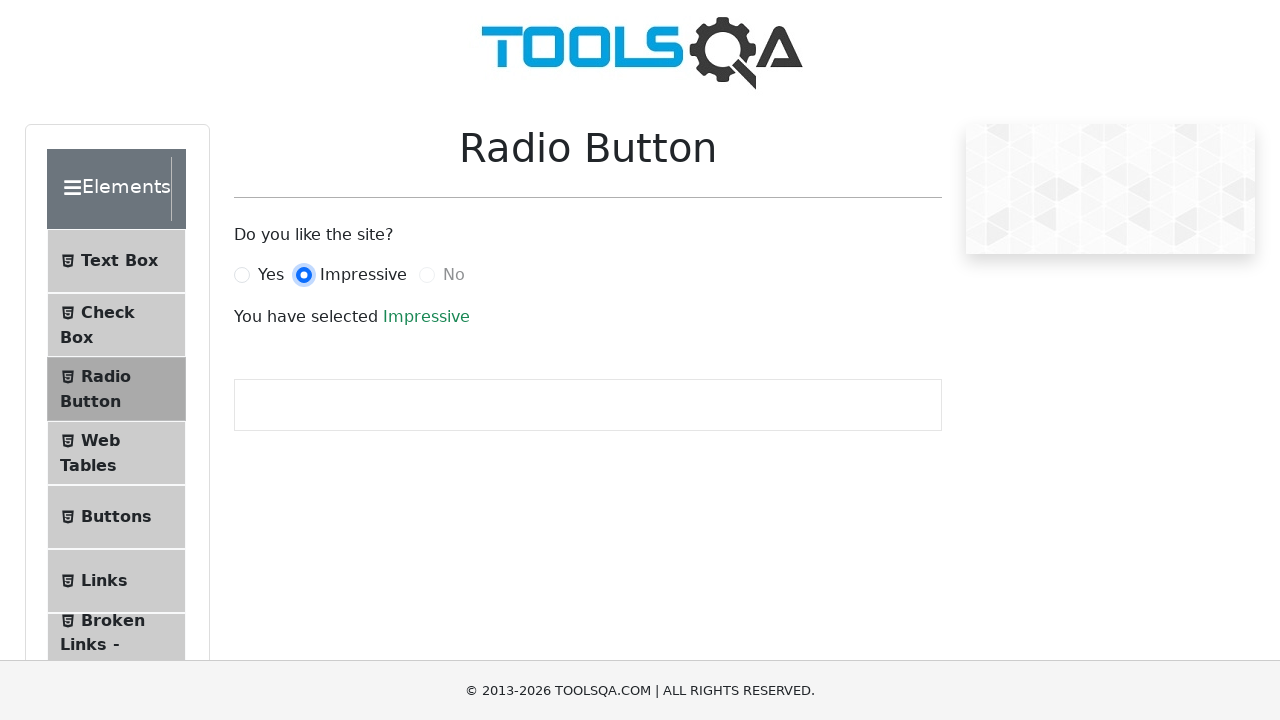